Tests enabling and disabling an input field using buttons

Starting URL: https://www.letskodeit.com/practice

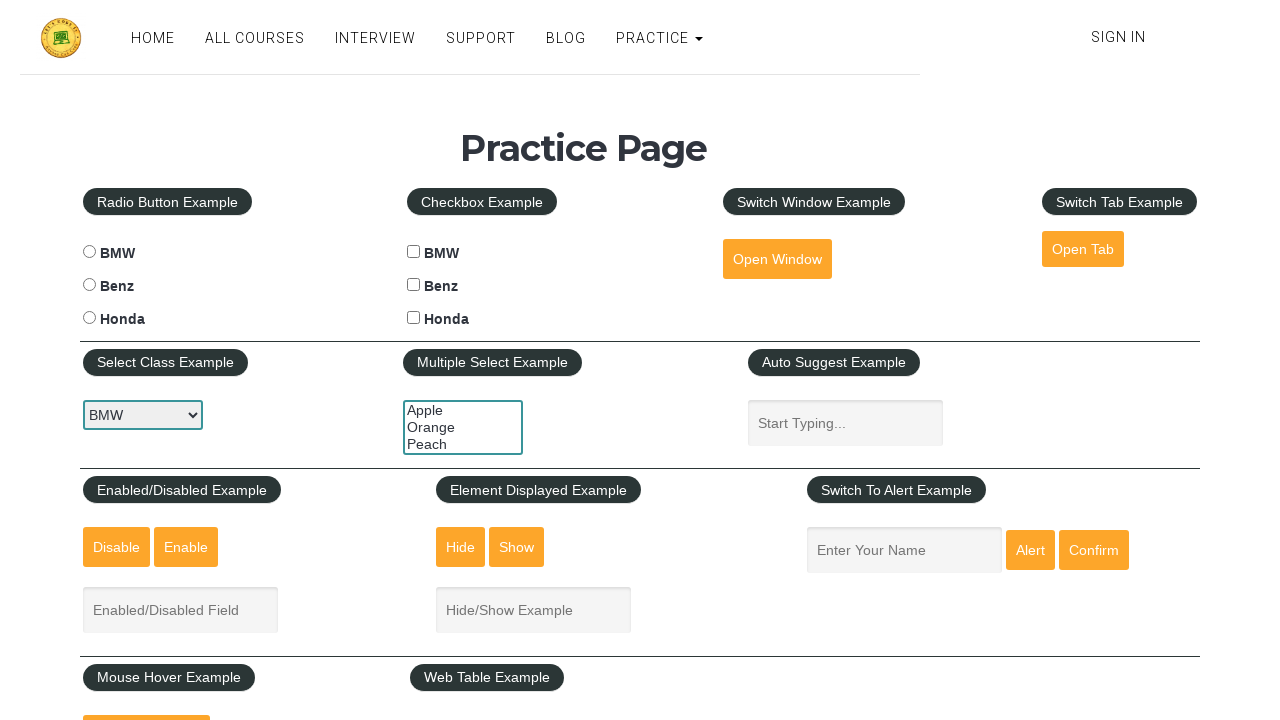

Clicked enable button to activate input field at (186, 547) on input#enabled-button
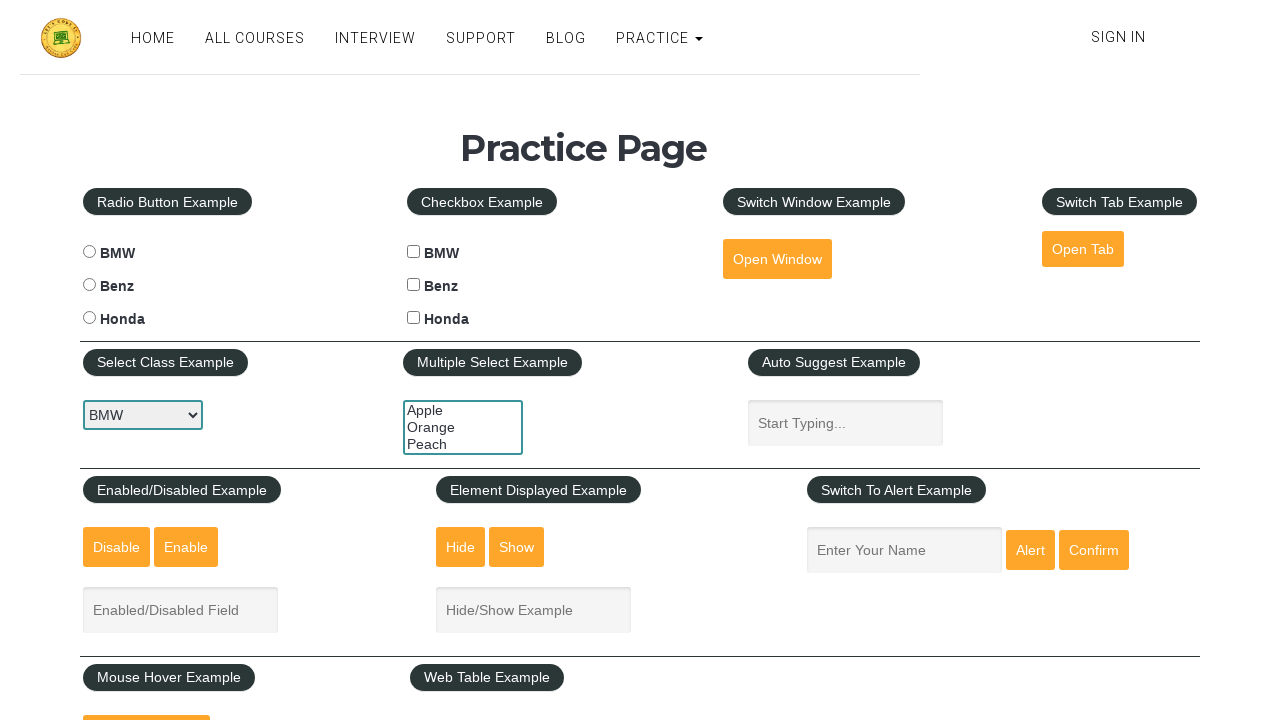

Input field is now enabled
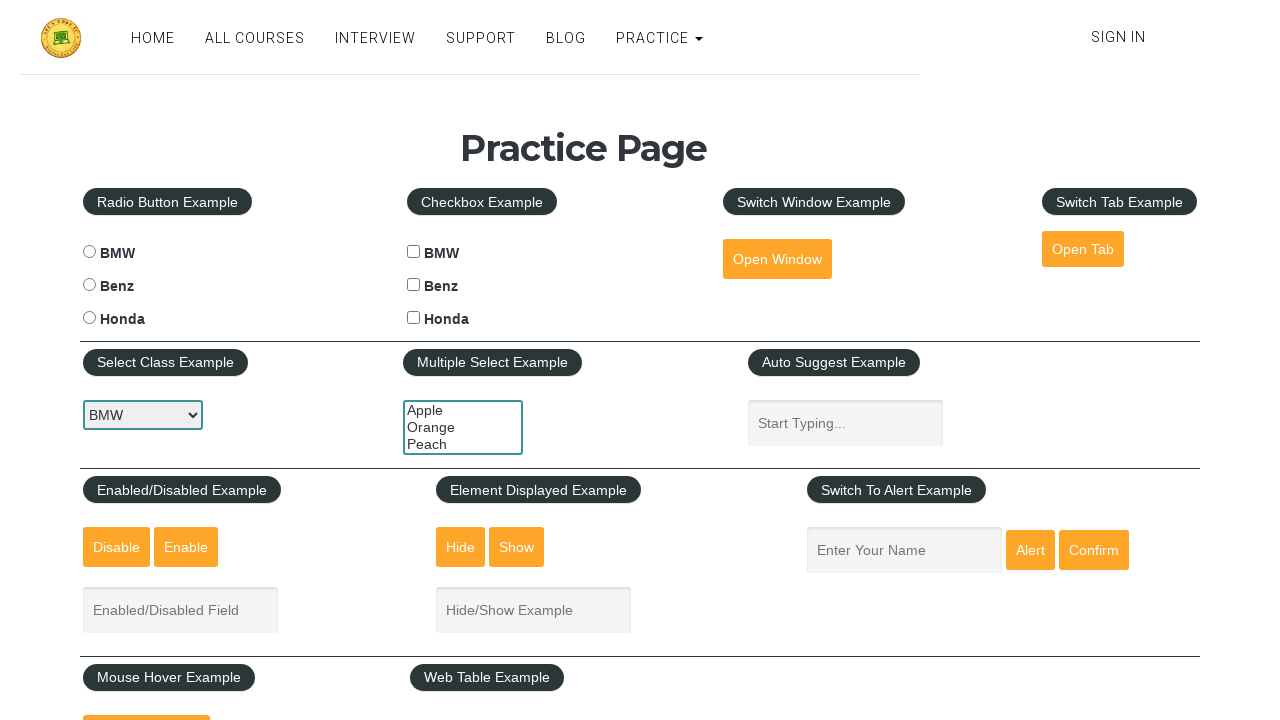

Filled enabled input field with 'Subhadip' on input#enabled-example-input
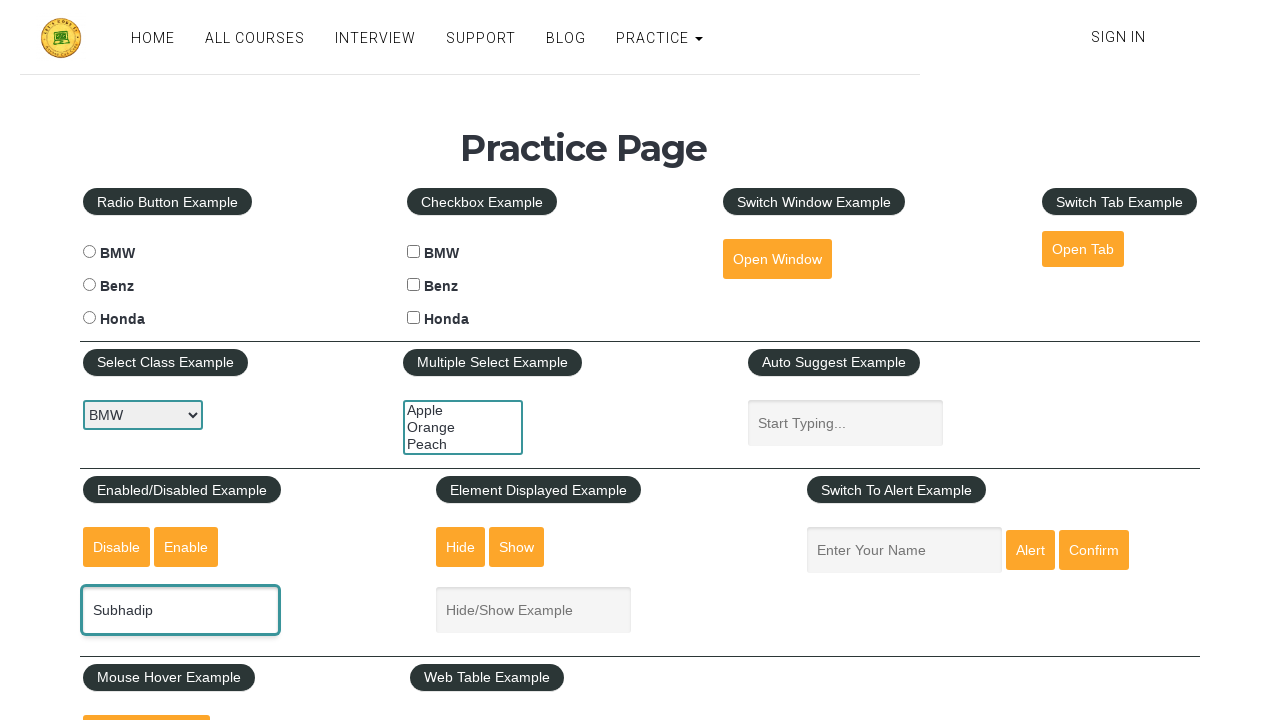

Verified input field contains 'Subhadip'
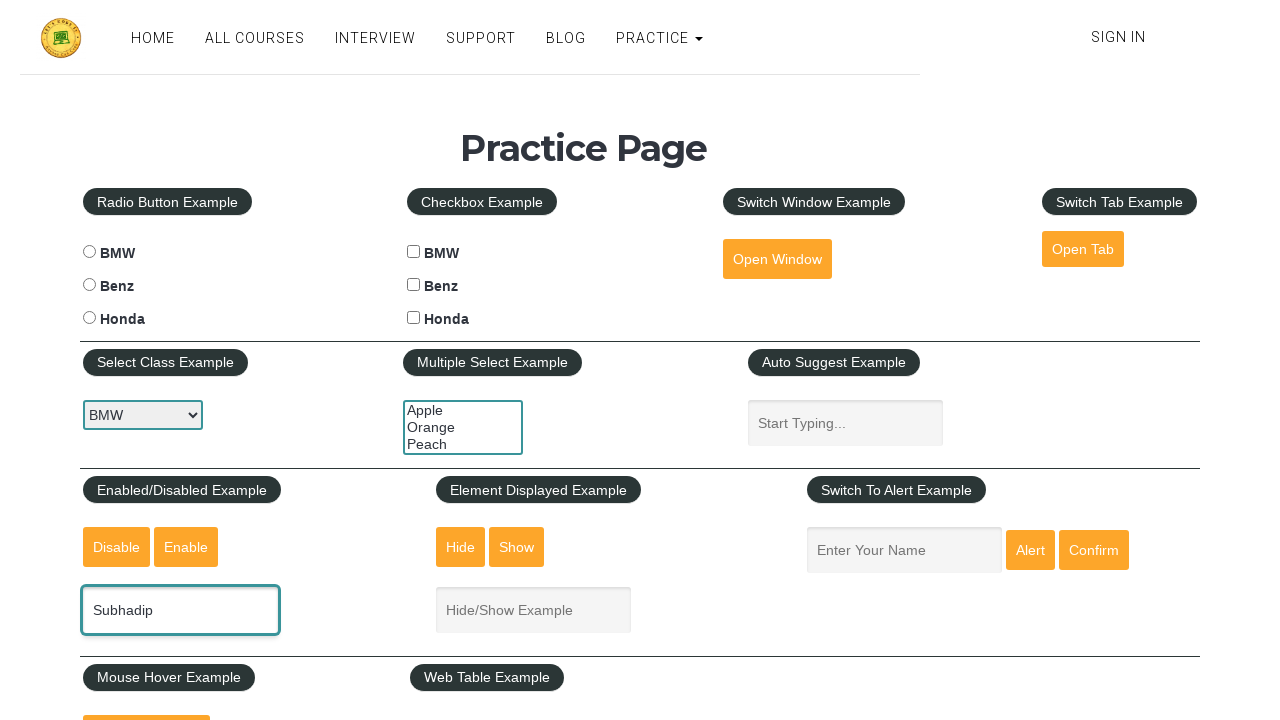

Clicked disable button to deactivate input field at (116, 547) on input#disabled-button
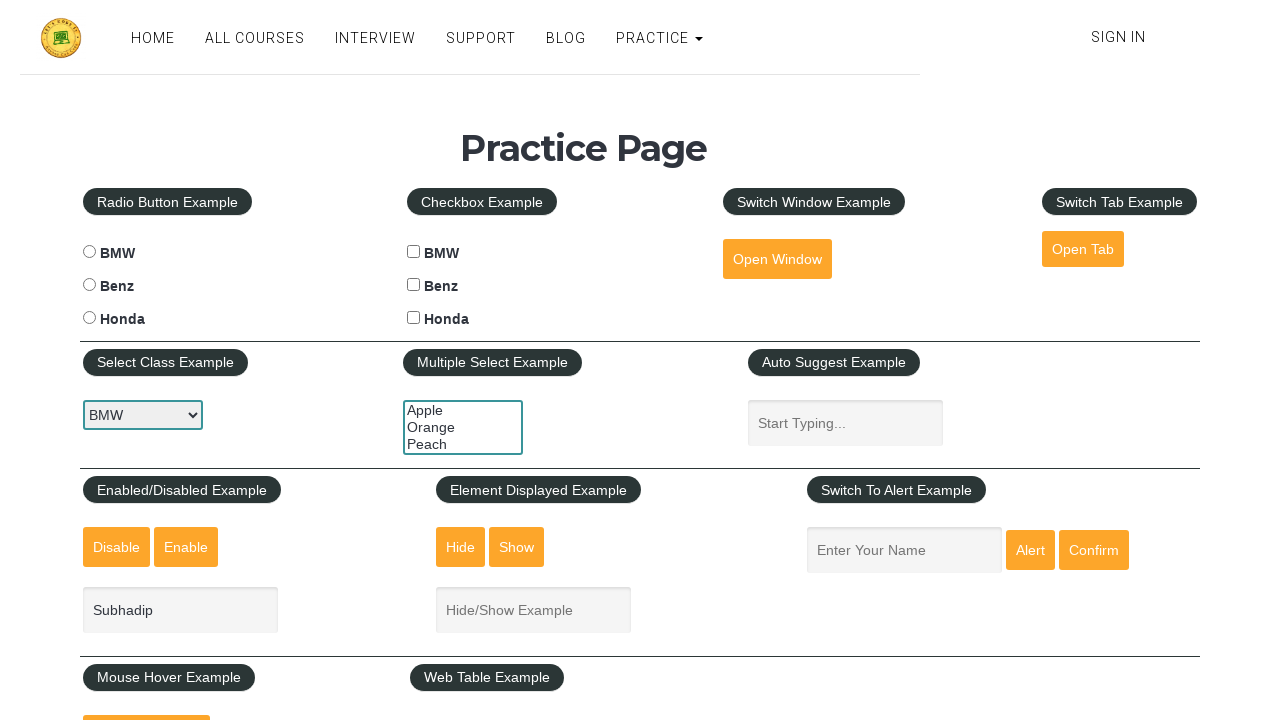

Input field is now disabled
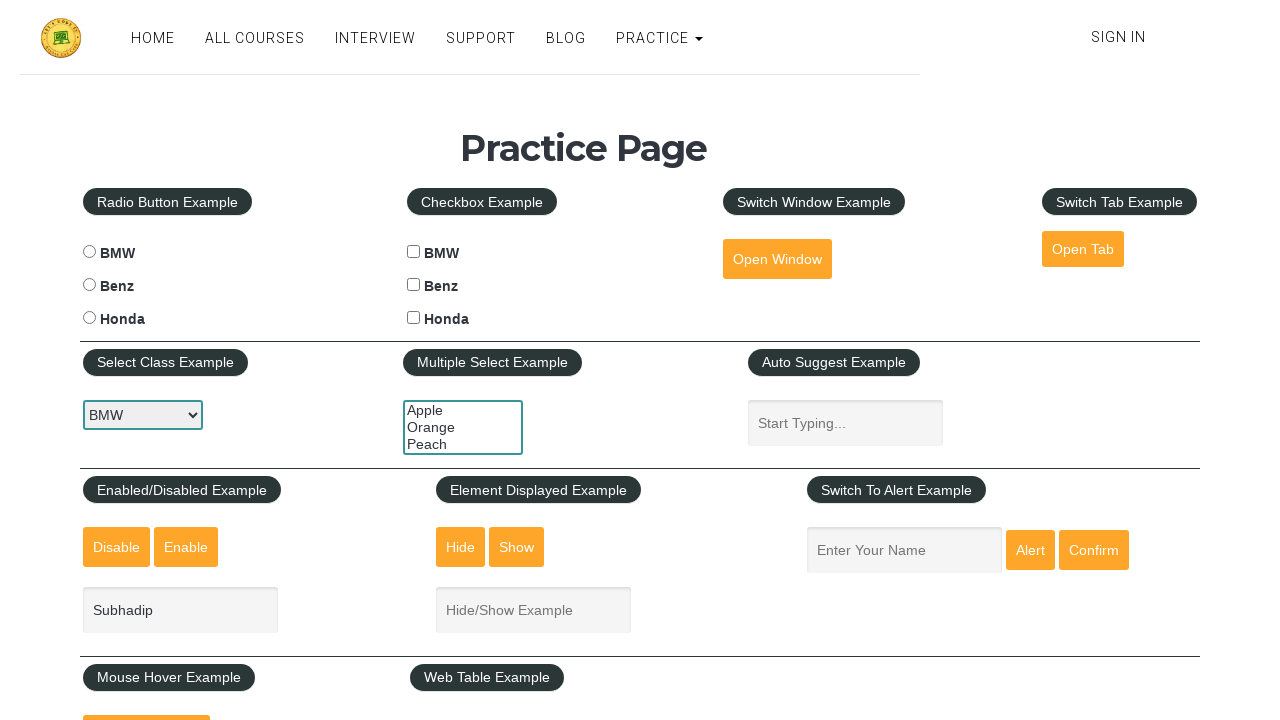

Confirmed input field is disabled
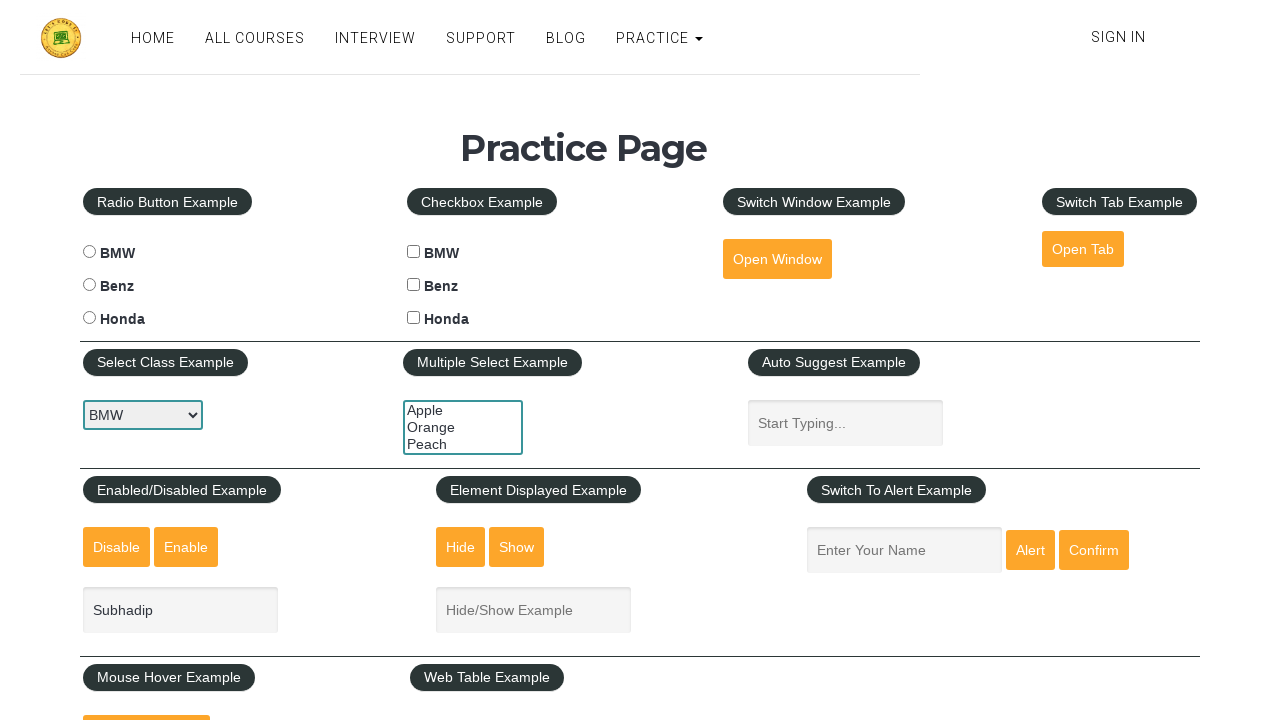

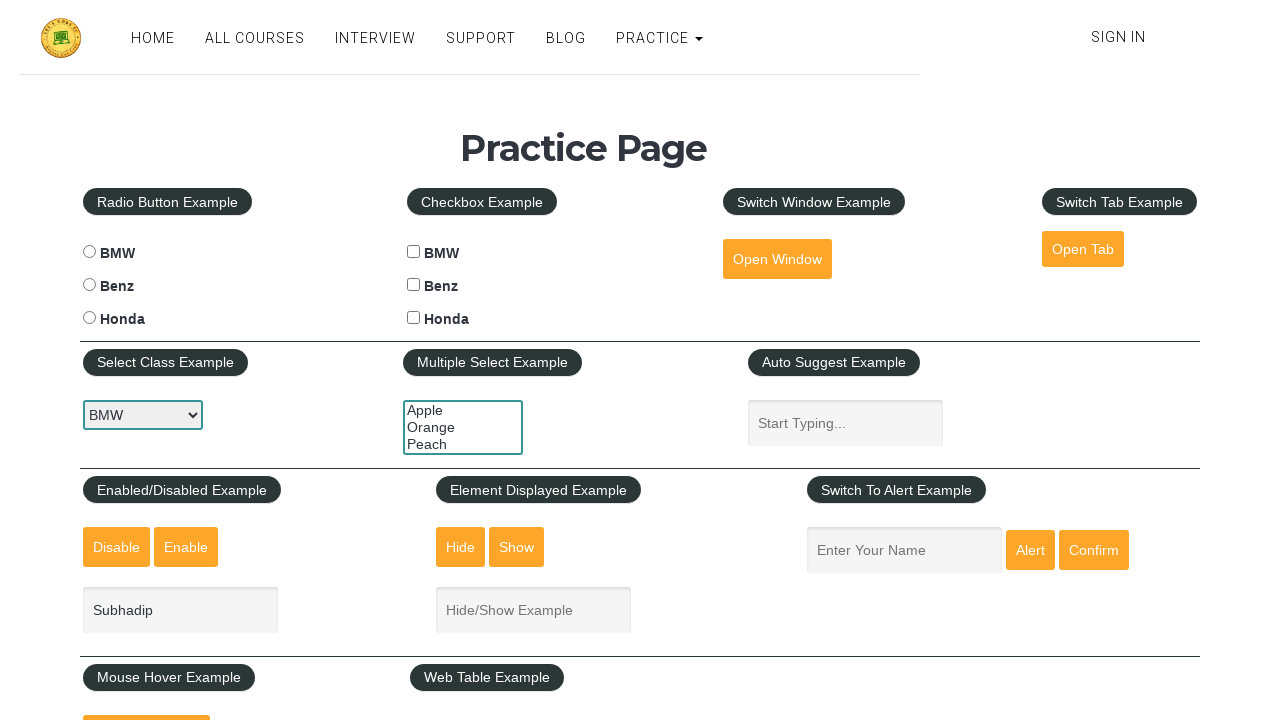